Tests calendar date picker functionality by selecting a specific date (June 16, 2028) through year, month, and day navigation

Starting URL: https://rahulshettyacademy.com/seleniumPractise/#/offers

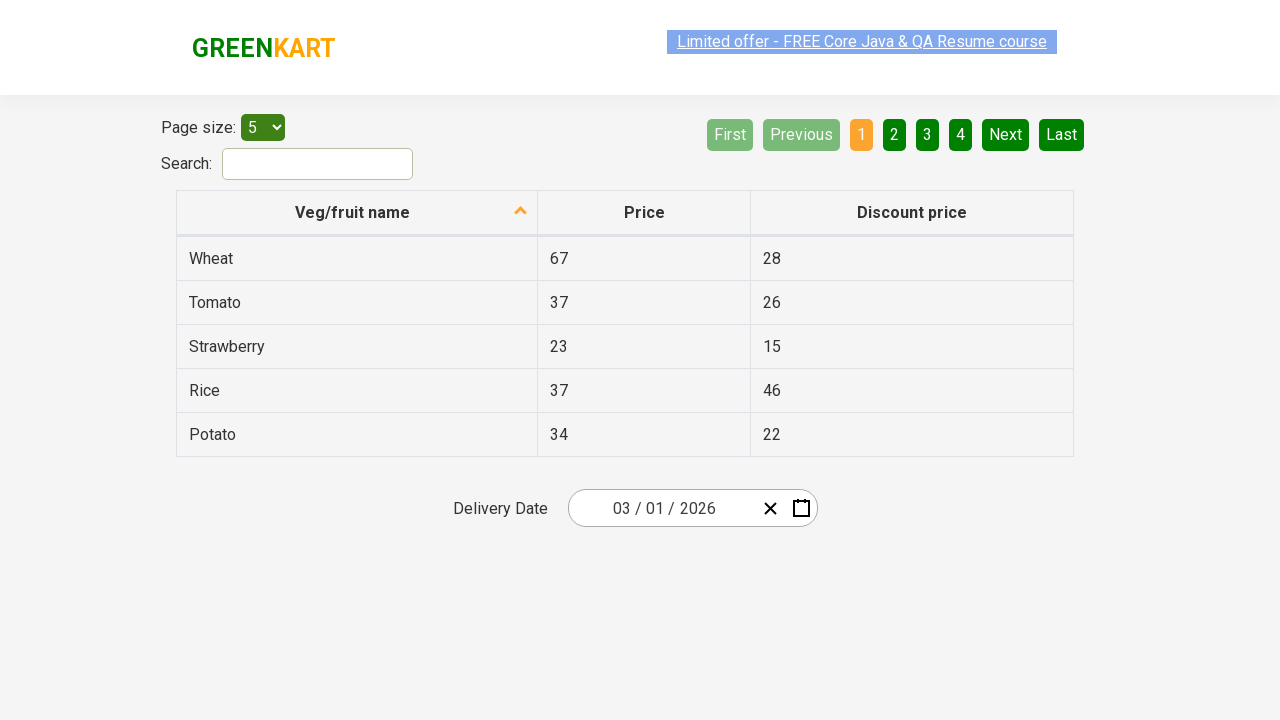

Clicked on the date picker input to open calendar at (662, 508) on div.react-date-picker__inputGroup
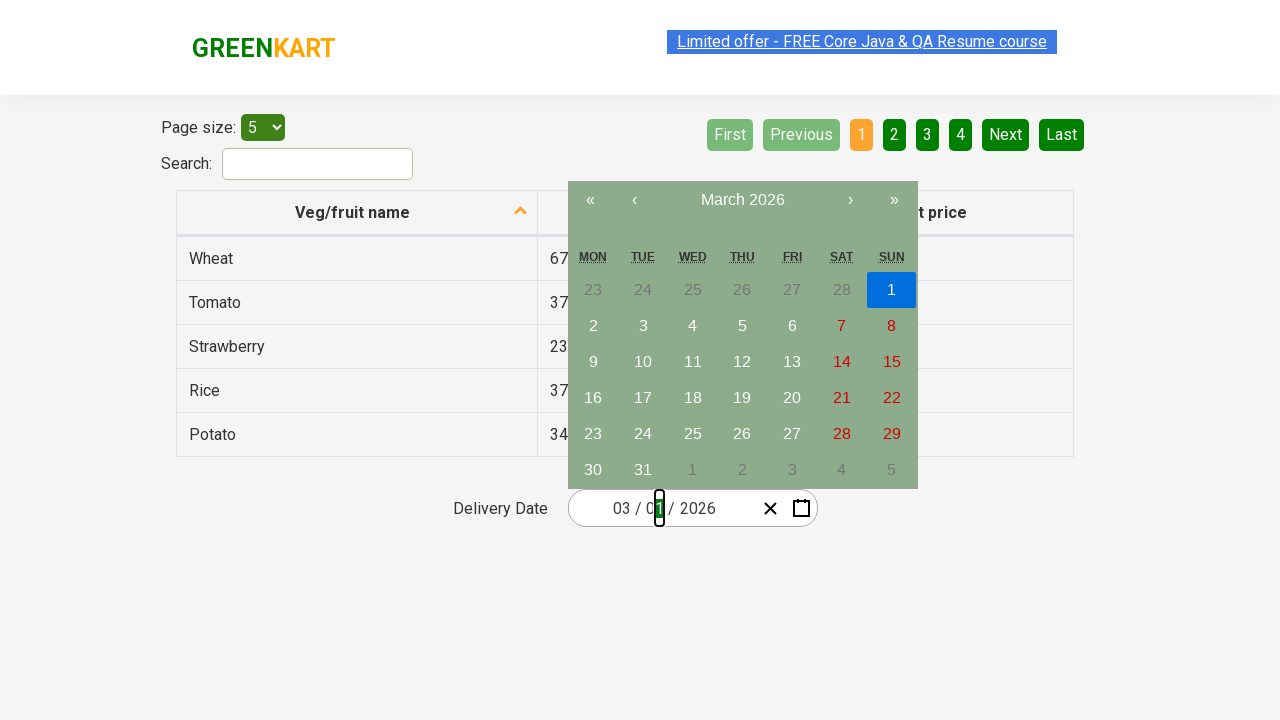

Clicked next2 navigation button to advance years at (894, 200) on button.react-calendar__navigation__arrow.react-calendar__navigation__next2-butto
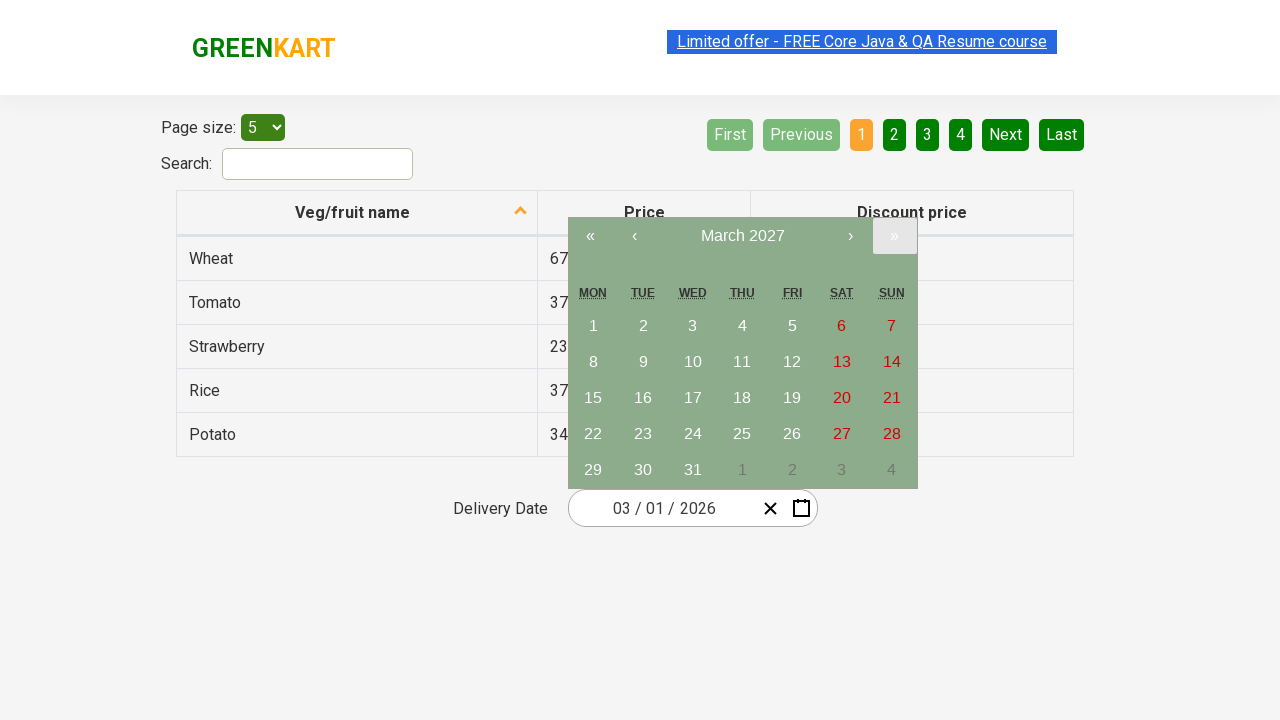

Clicked next2 navigation button again to advance years further at (894, 236) on button.react-calendar__navigation__arrow.react-calendar__navigation__next2-butto
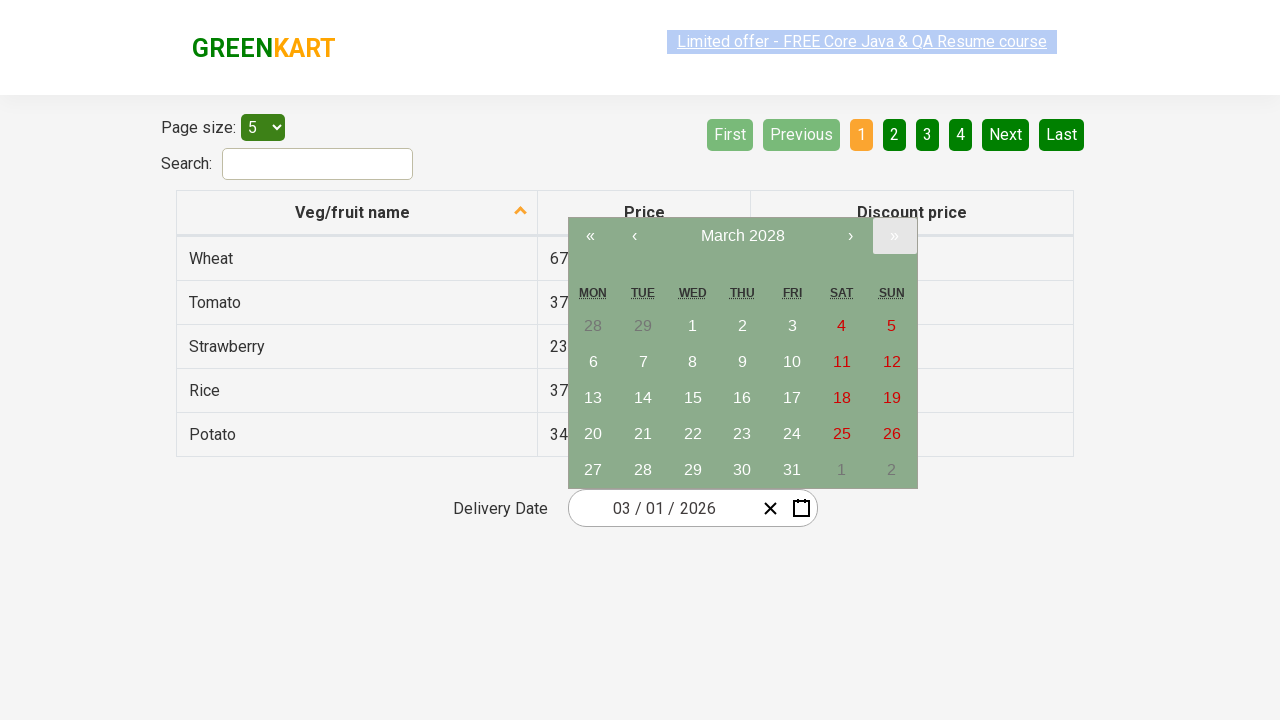

Selected year 2028 from calendar at (742, 236) on text=2028
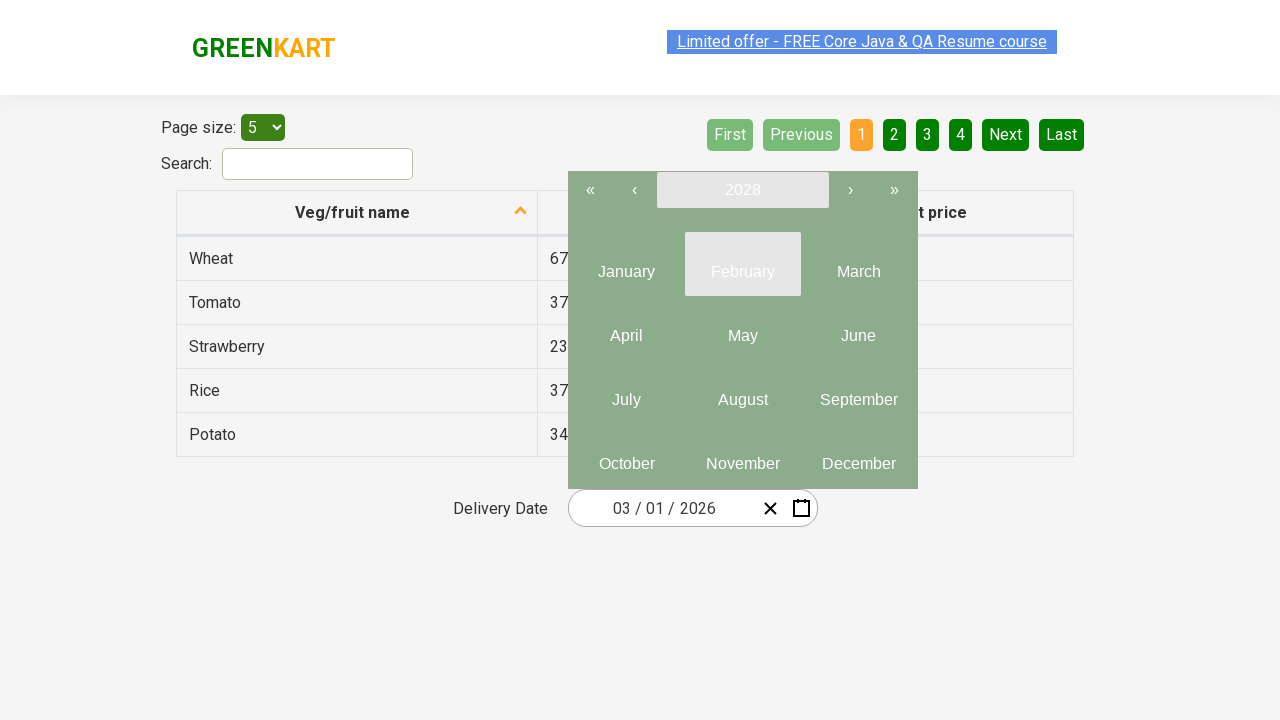

Selected June (6th month) from the year view at (858, 328) on .react-calendar__year-view__months__month >> nth=5
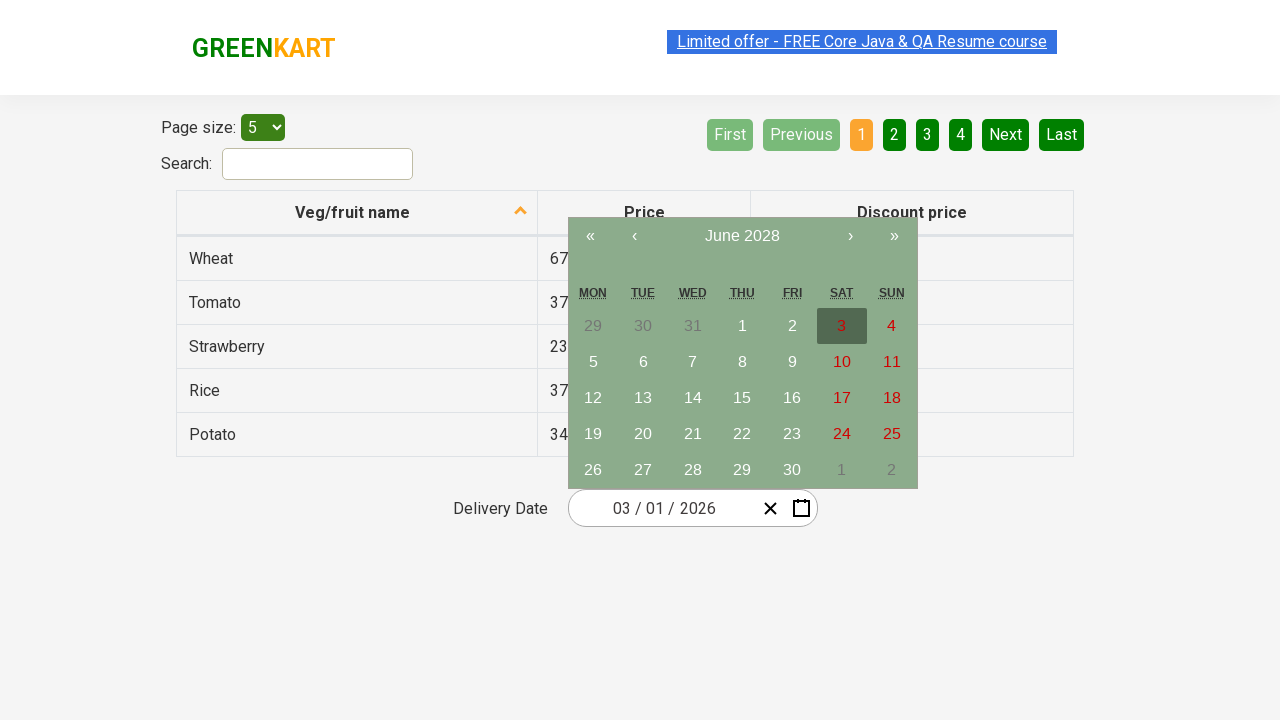

Selected day 16 from the June 2028 calendar at (792, 398) on abbr:has-text('16')
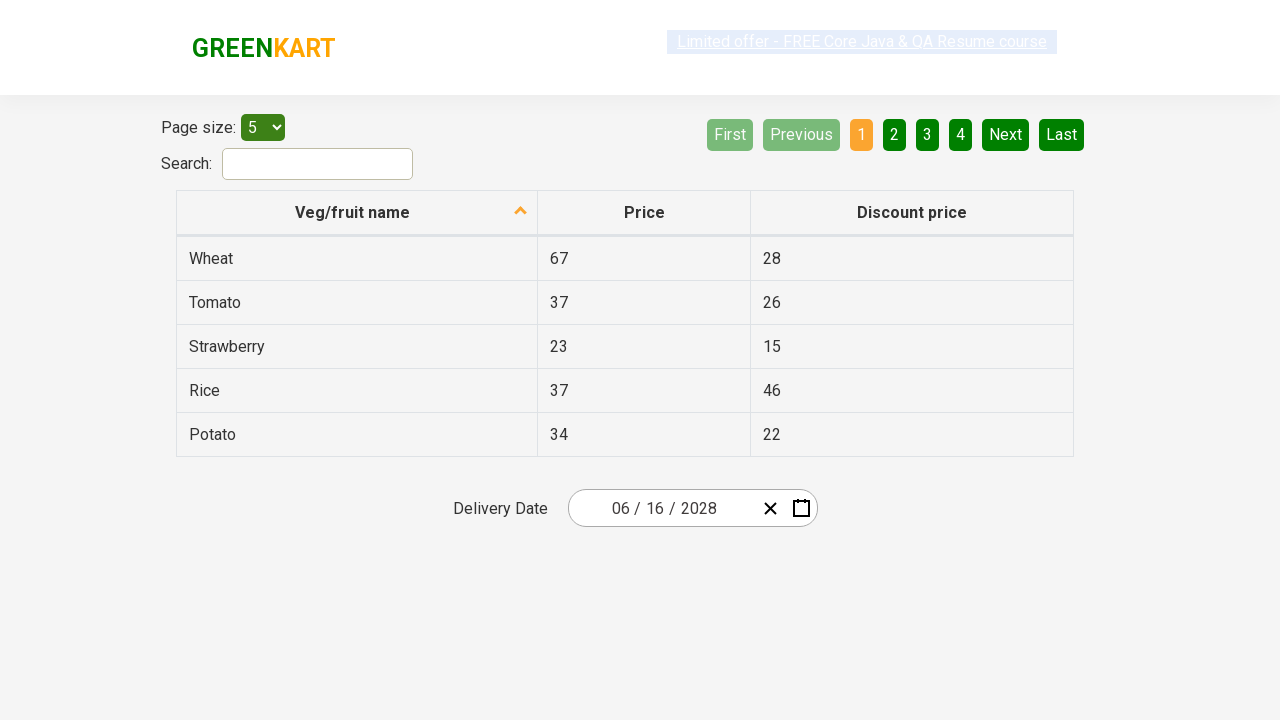

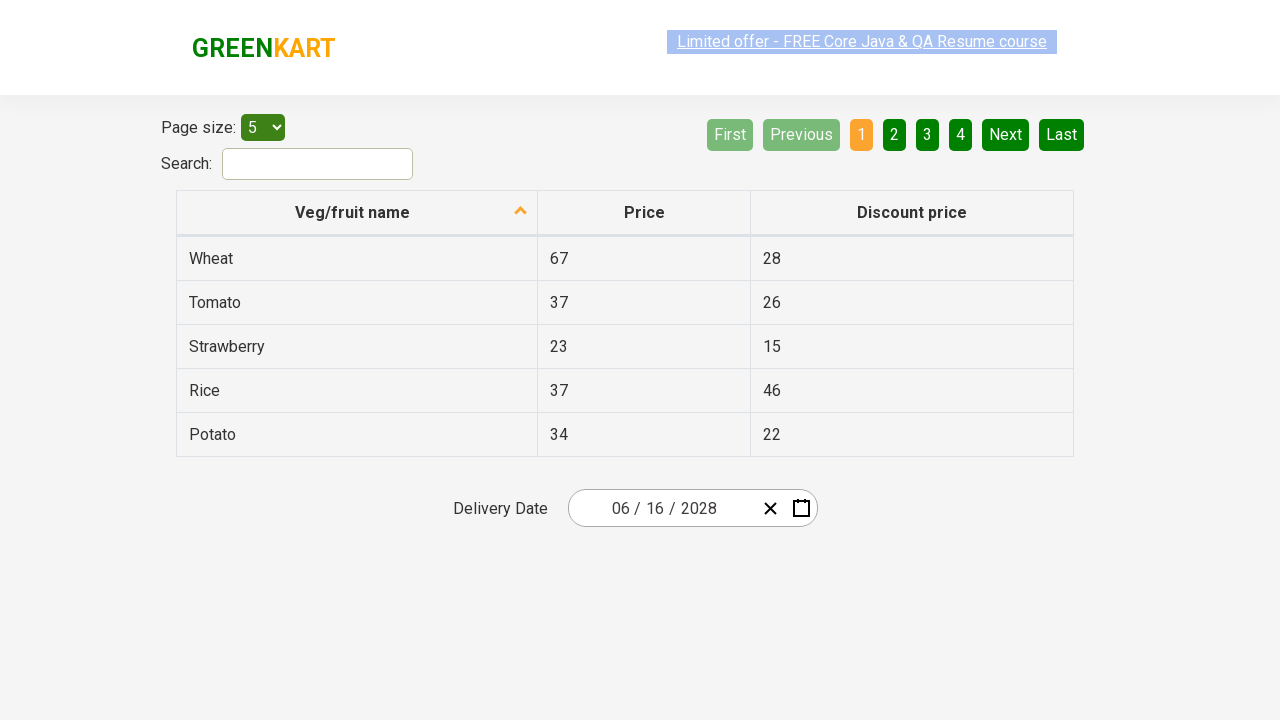